Performs accessibility analysis on saucedemo.com including semantic HTML structure, color contrast, keyboard navigation, ARIA attributes, and mobile touch target testing.

Starting URL: https://www.saucedemo.com/

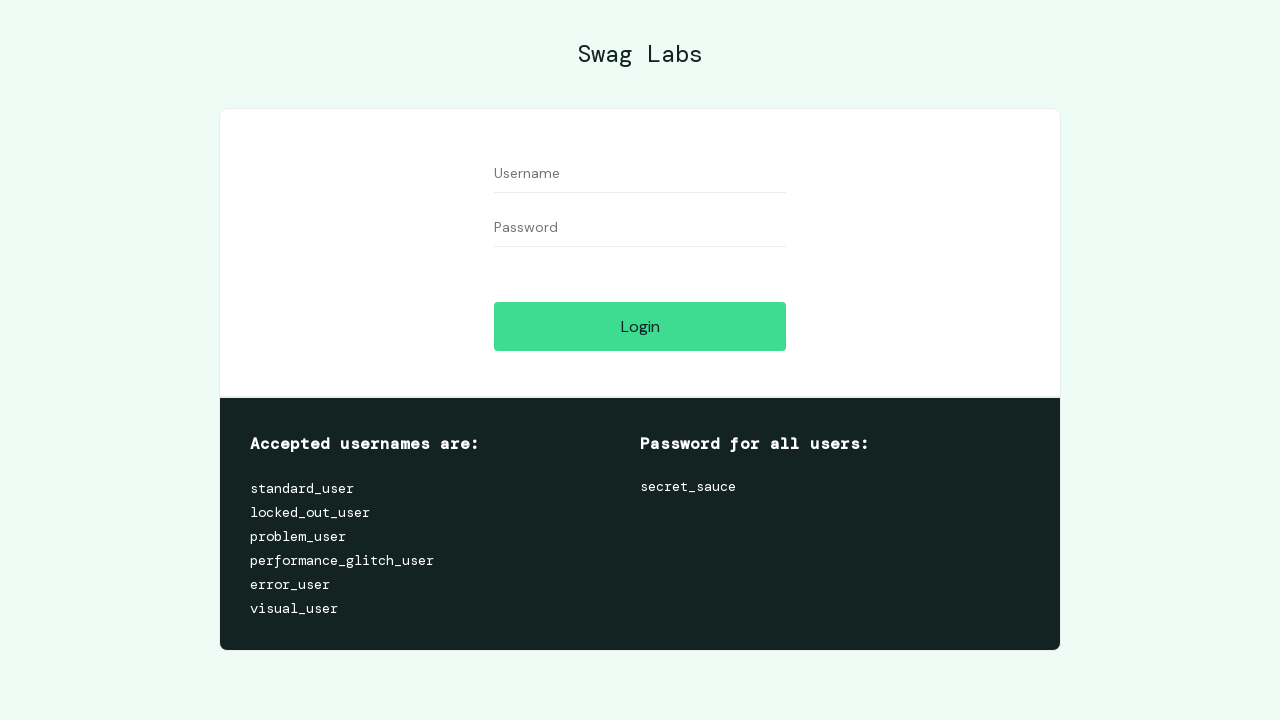

Waited for page to load - DOM content loaded
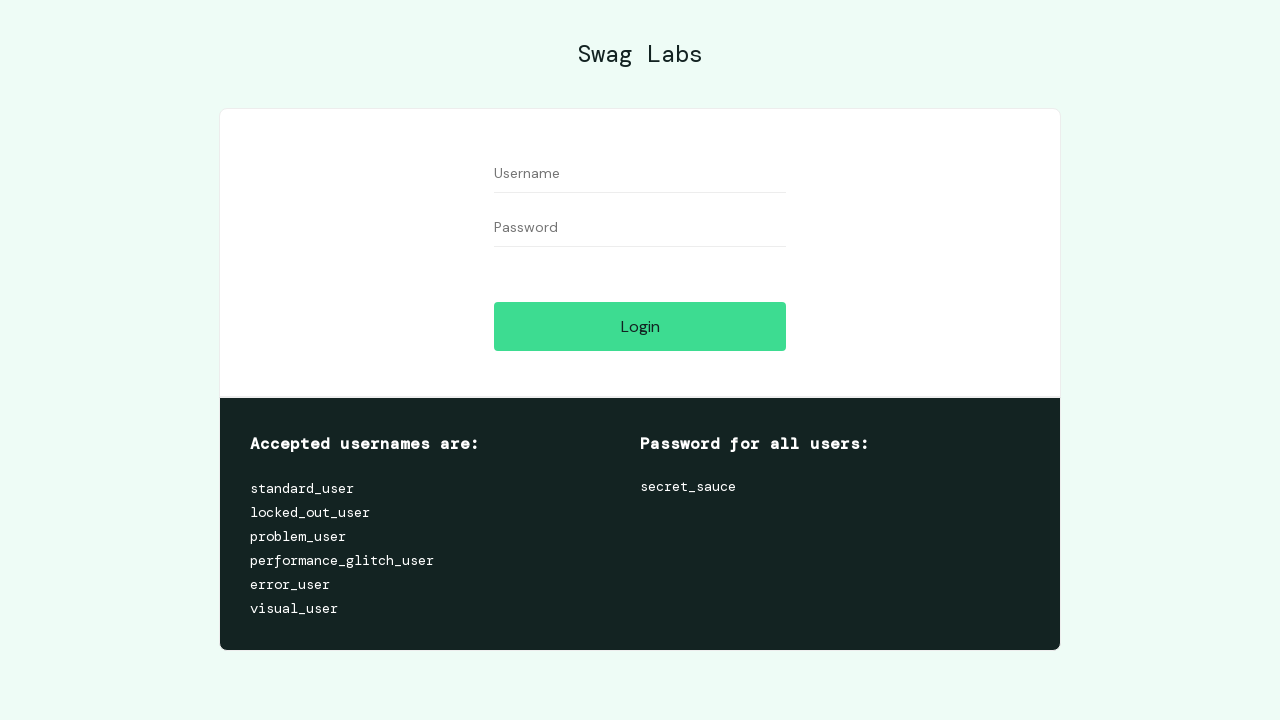

Analyzed semantic HTML structure - counted headings, landmarks, and images
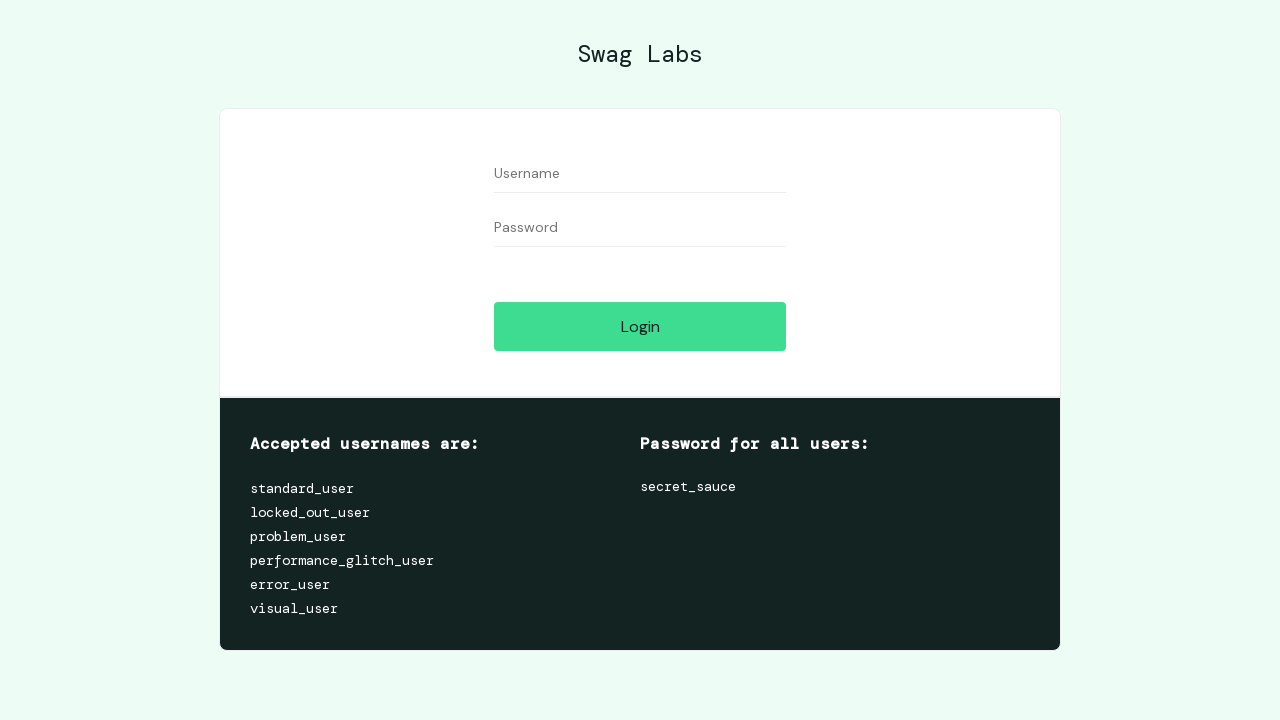

Pressed Tab to focus first keyboard-navigable element
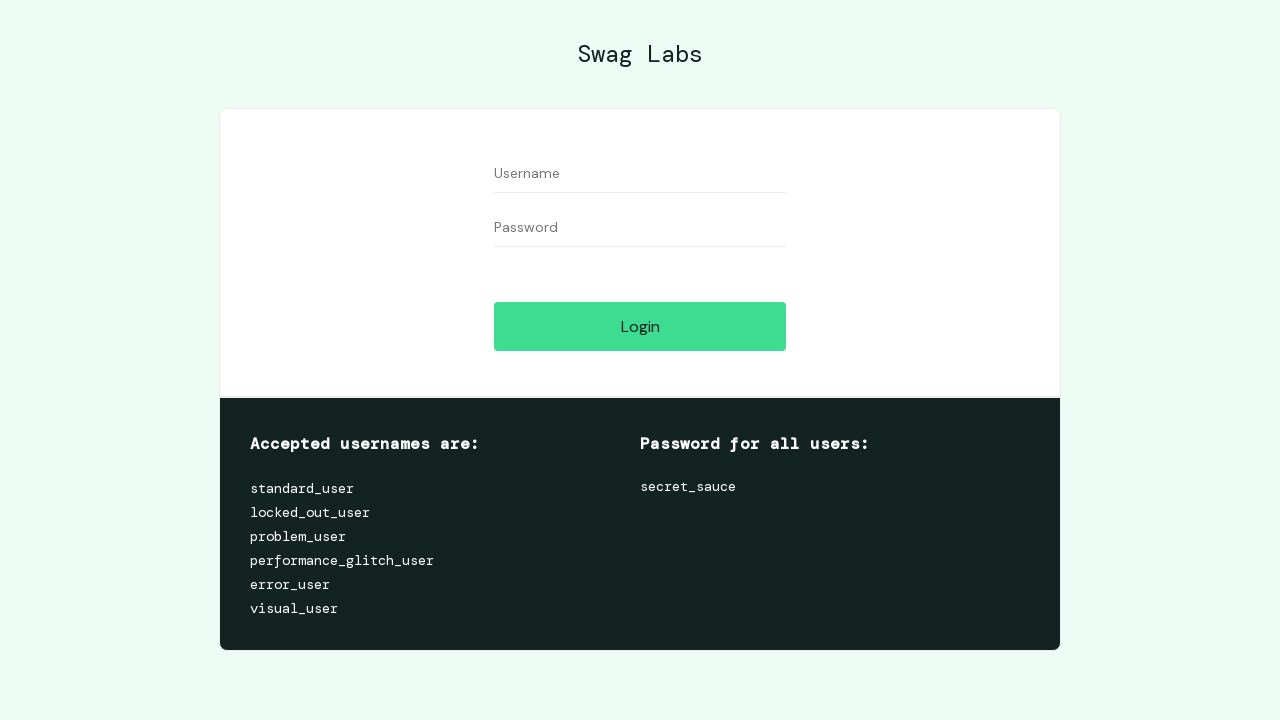

Pressed Tab to navigate to next element
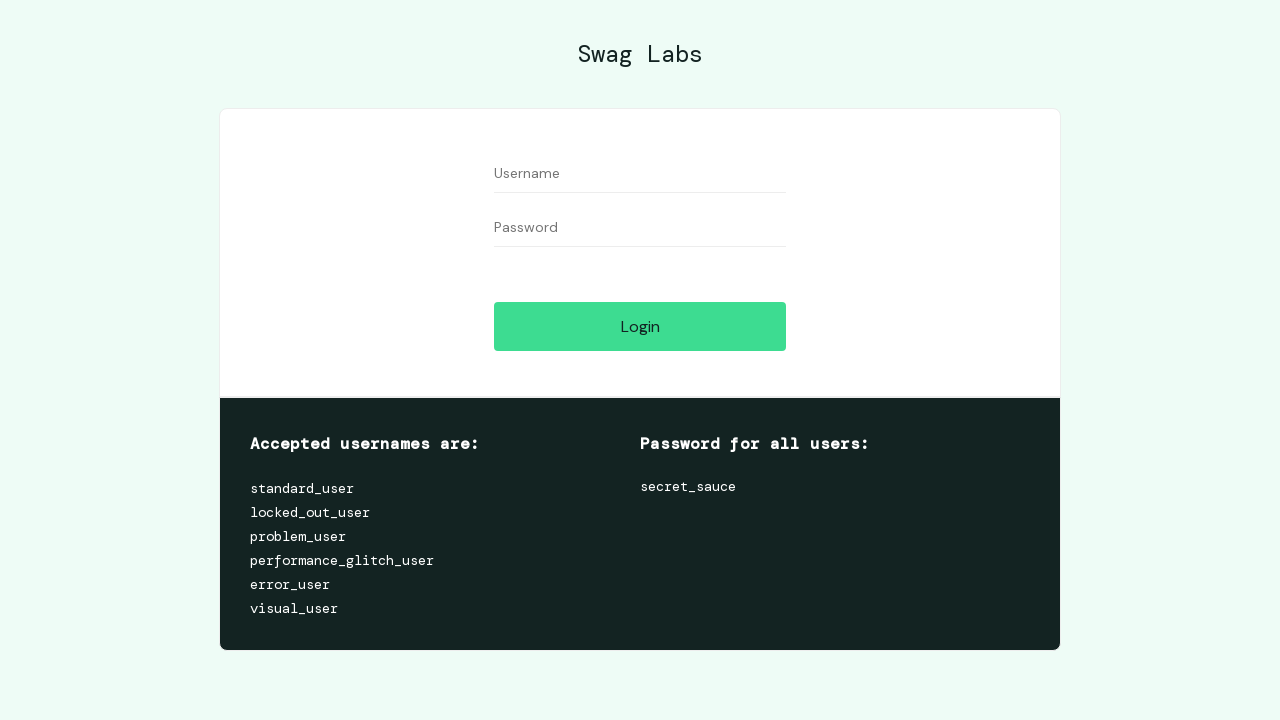

Pressed Tab to navigate to next element
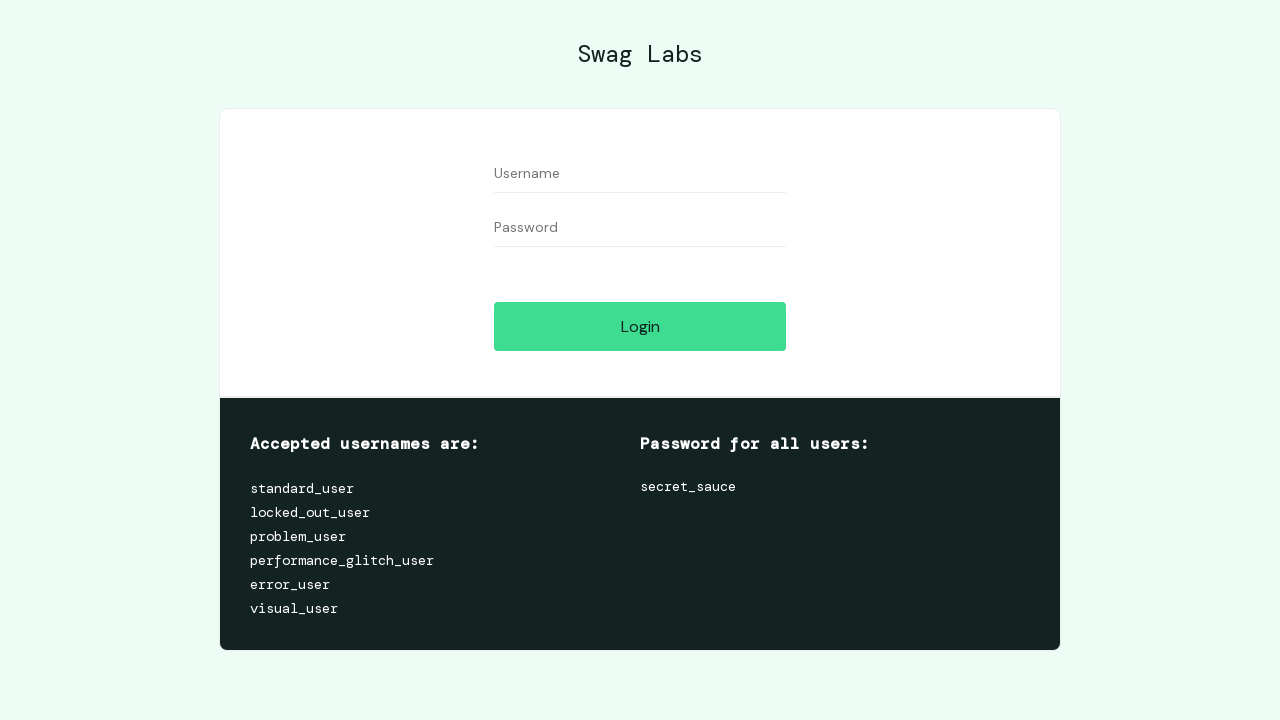

Pressed Shift+Tab to test reverse keyboard navigation
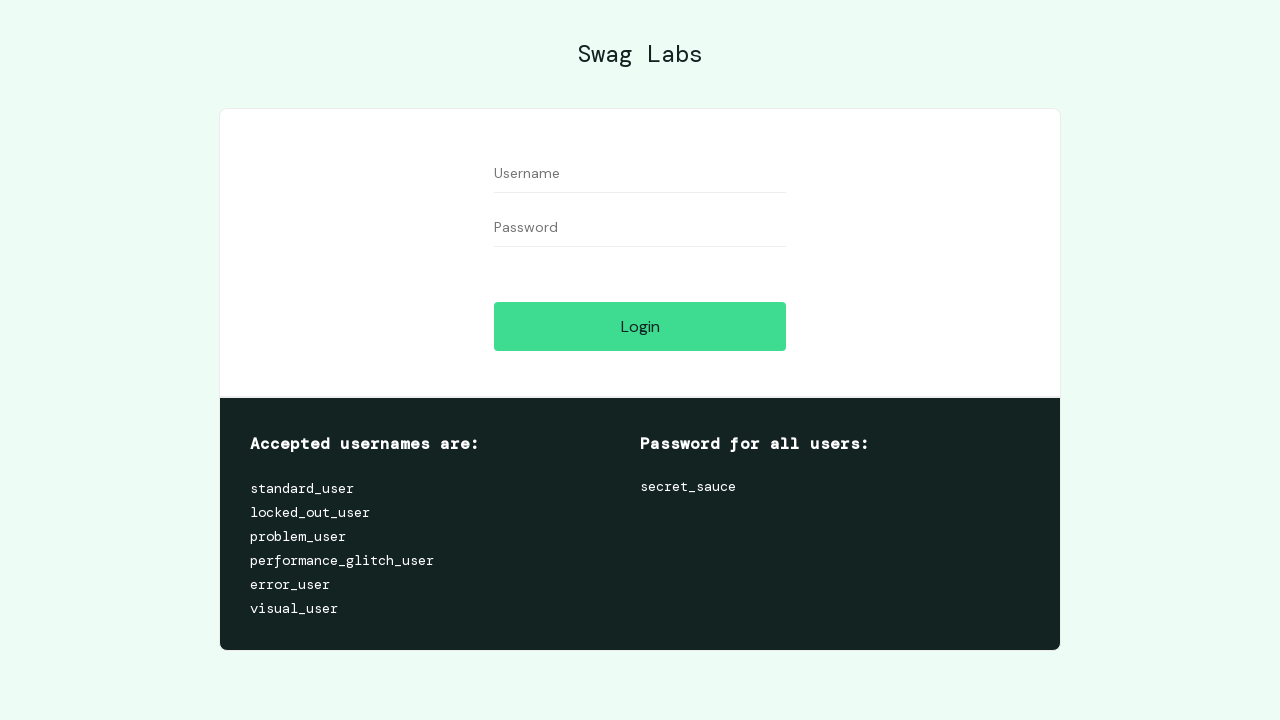

Set viewport to mobile size (375x667) for responsive accessibility testing
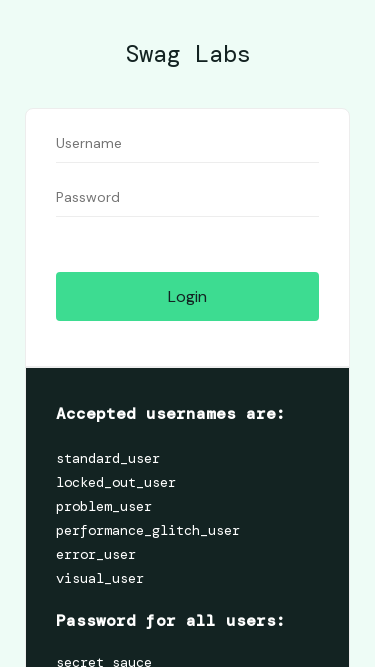

Waited for responsive layout to settle on mobile viewport
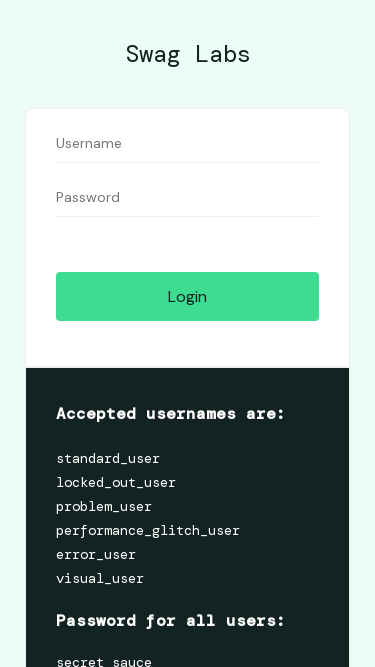

Reset viewport to desktop size (1280x720)
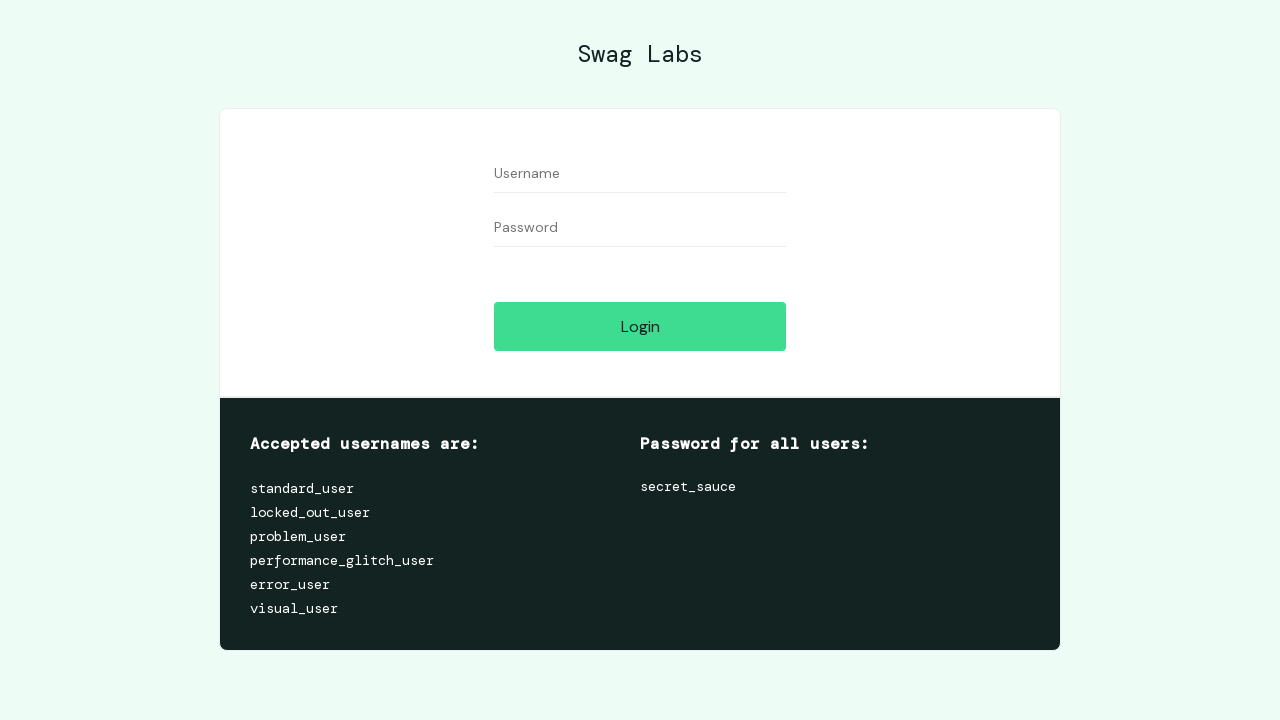

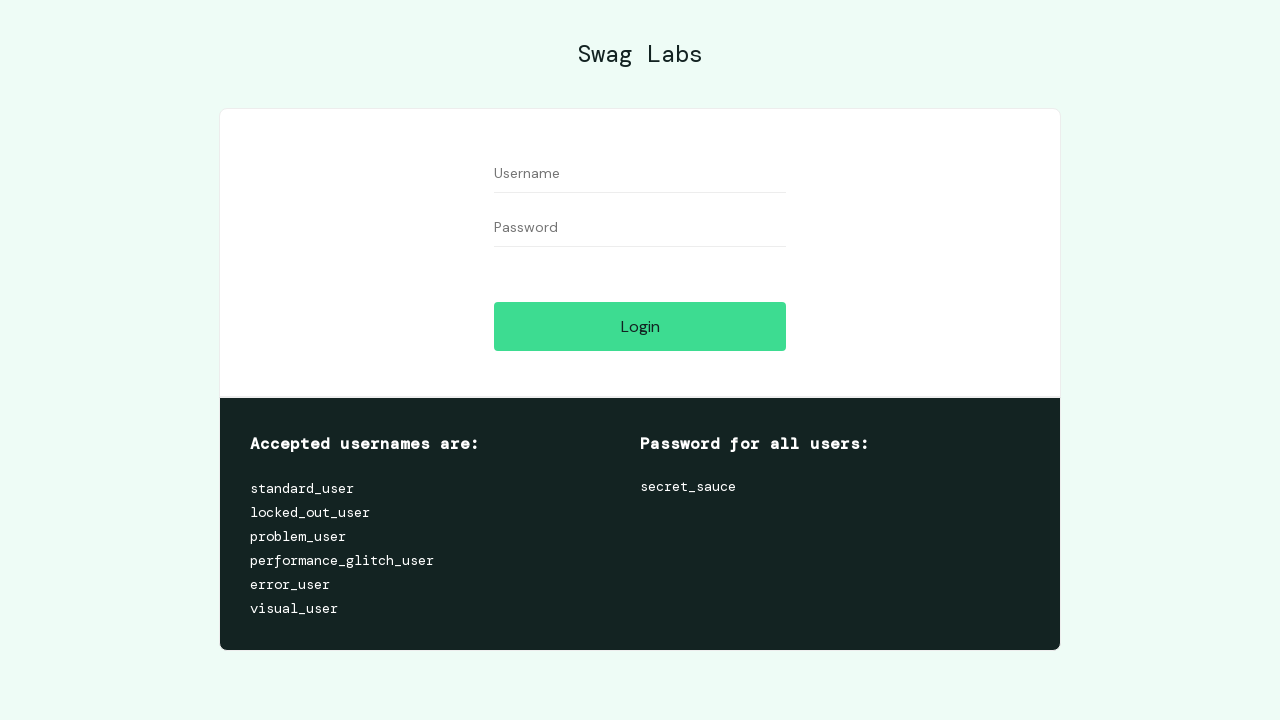